Tests form interactions on a practice automation page including selecting checkboxes, clicking radio buttons, and verifying element visibility by hiding a textbox

Starting URL: https://rahulshettyacademy.com/AutomationPractice/

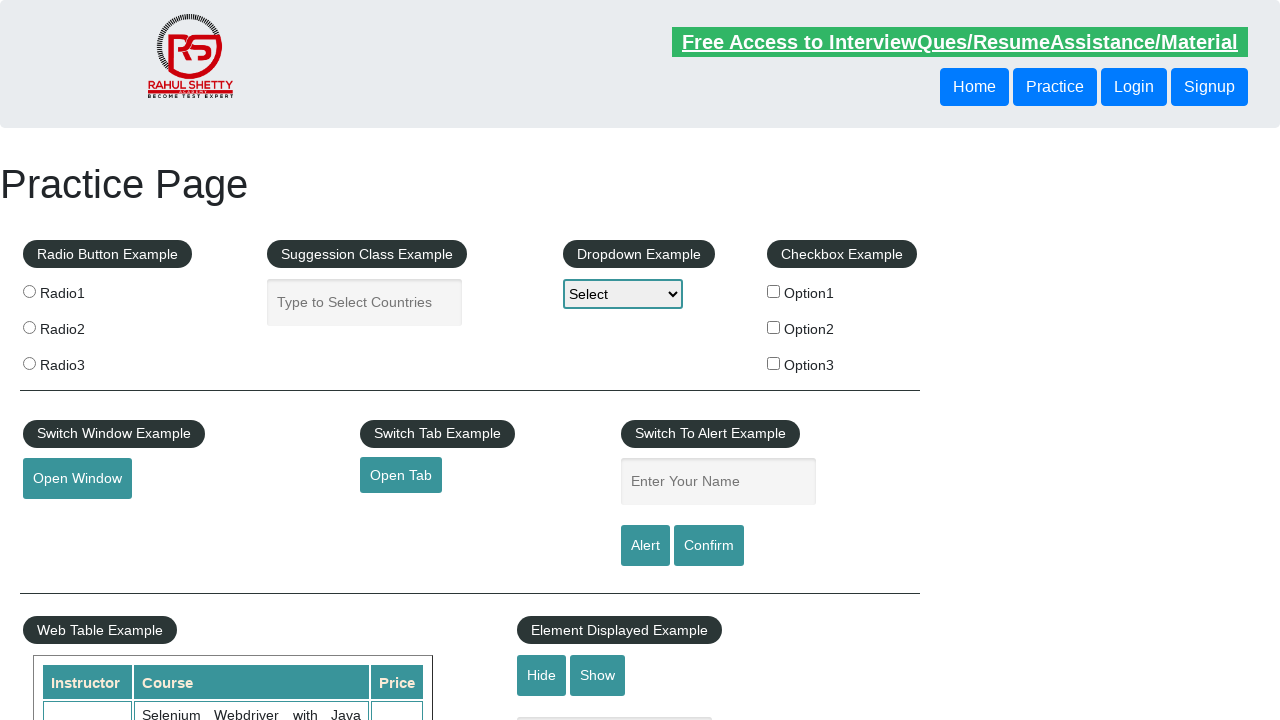

Navigated to automation practice page
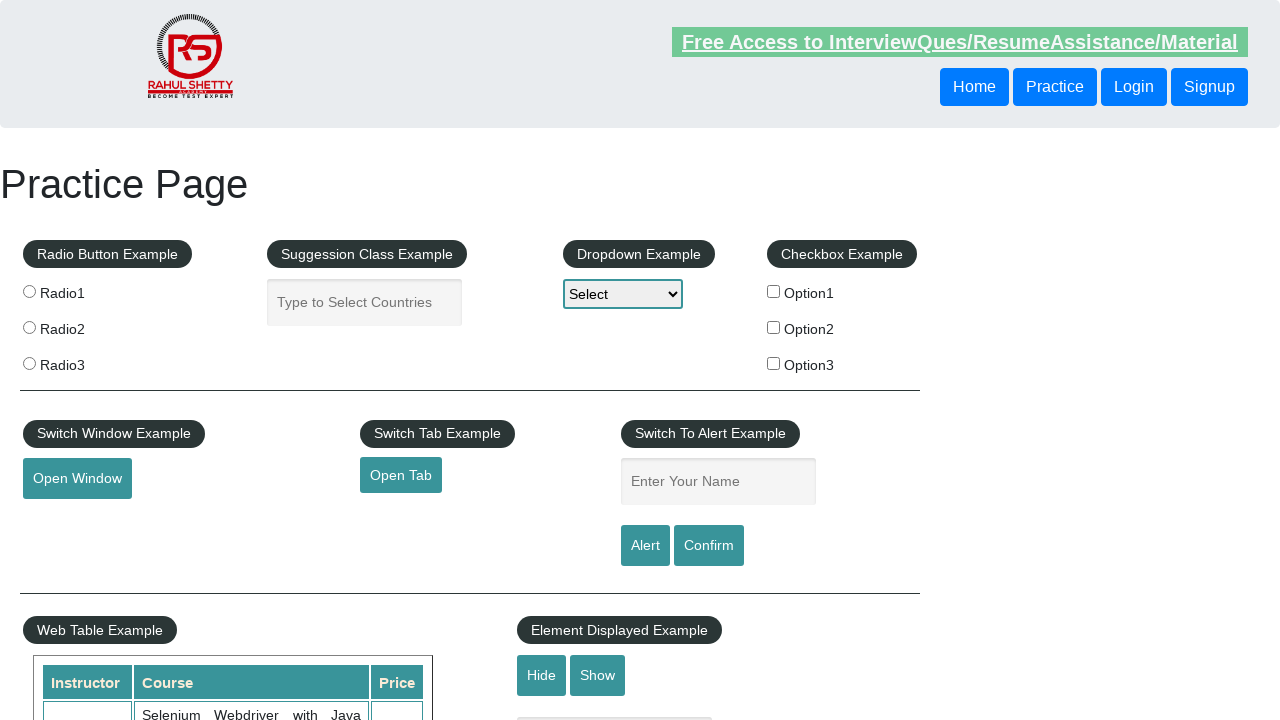

Located all checkboxes on the page
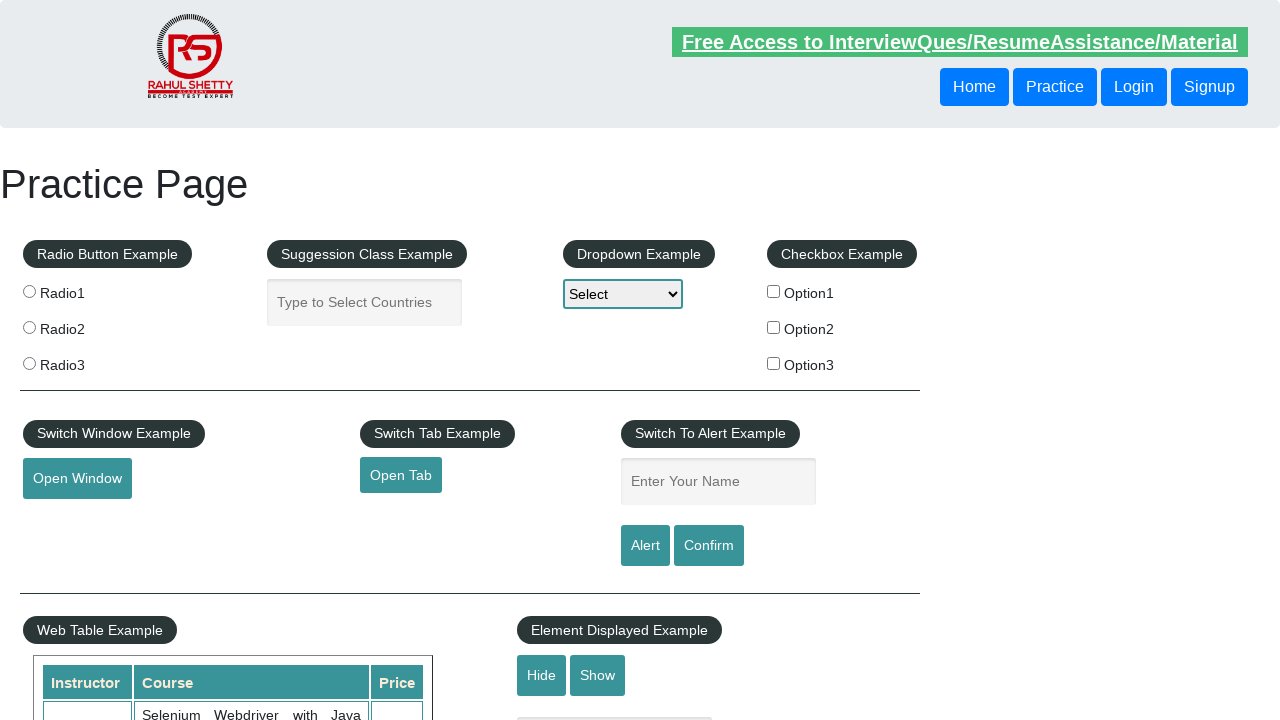

Found 3 checkboxes
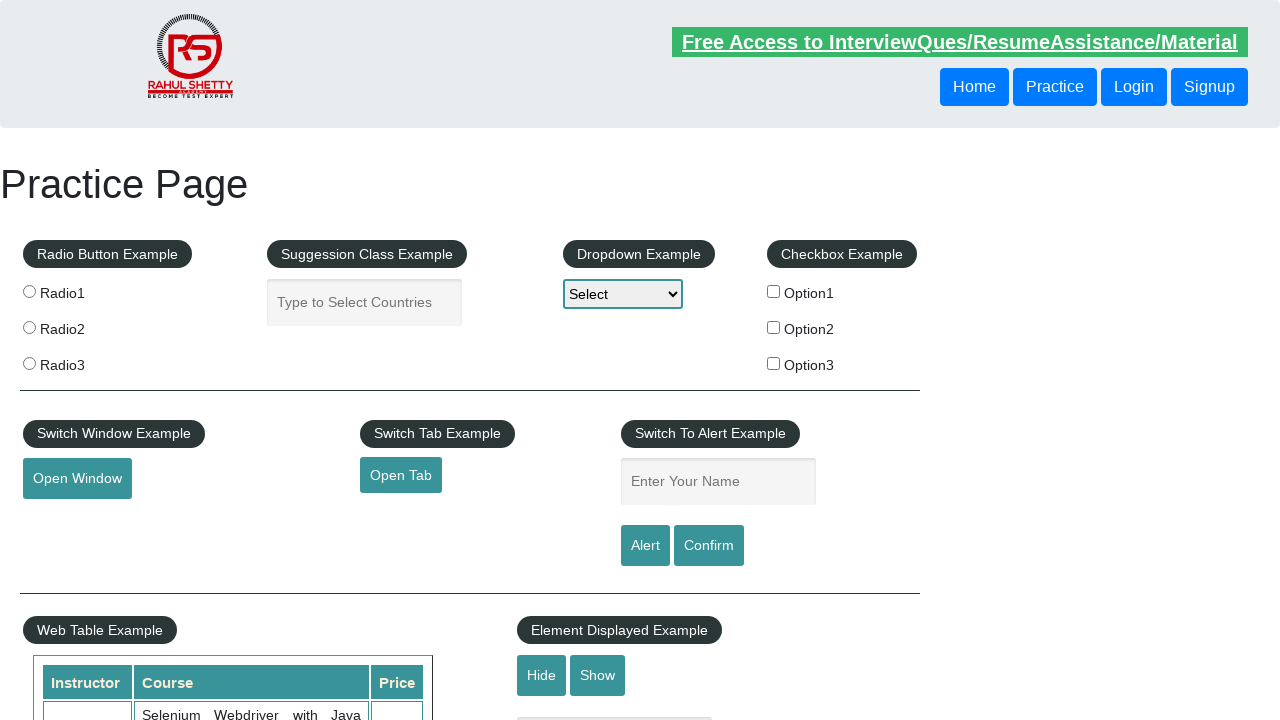

Checking checkbox at index 0
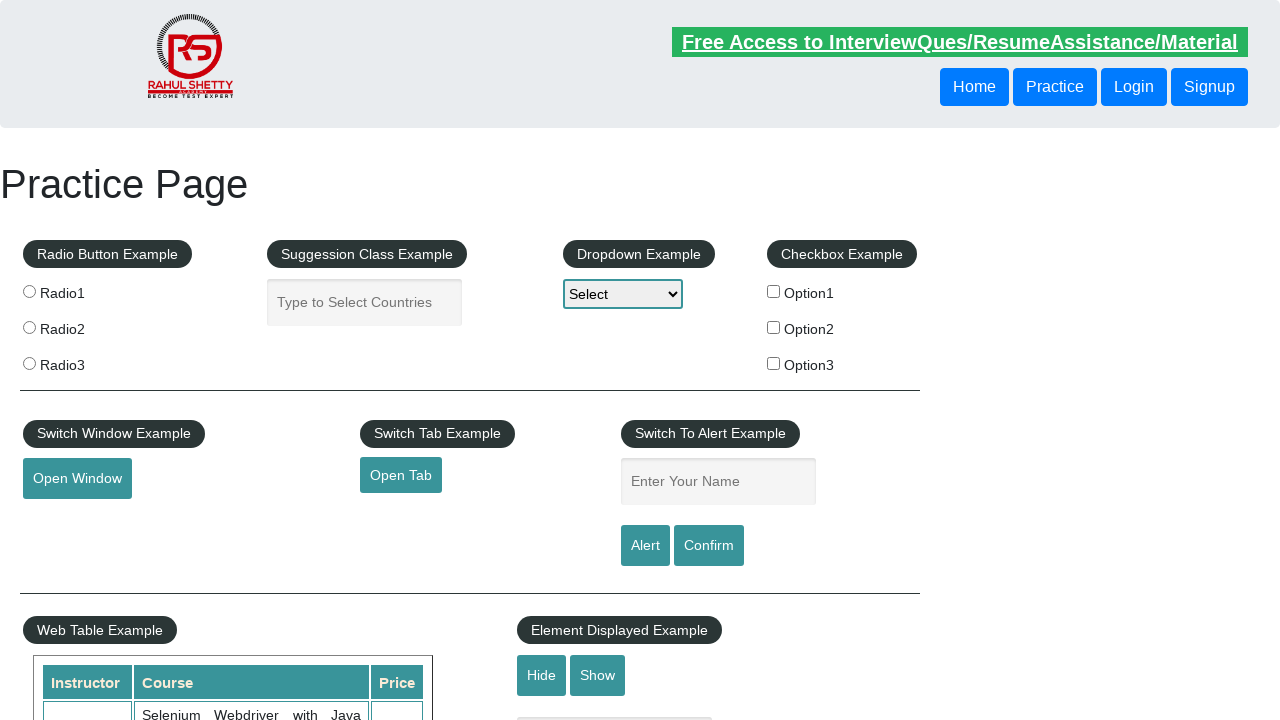

Checking checkbox at index 1
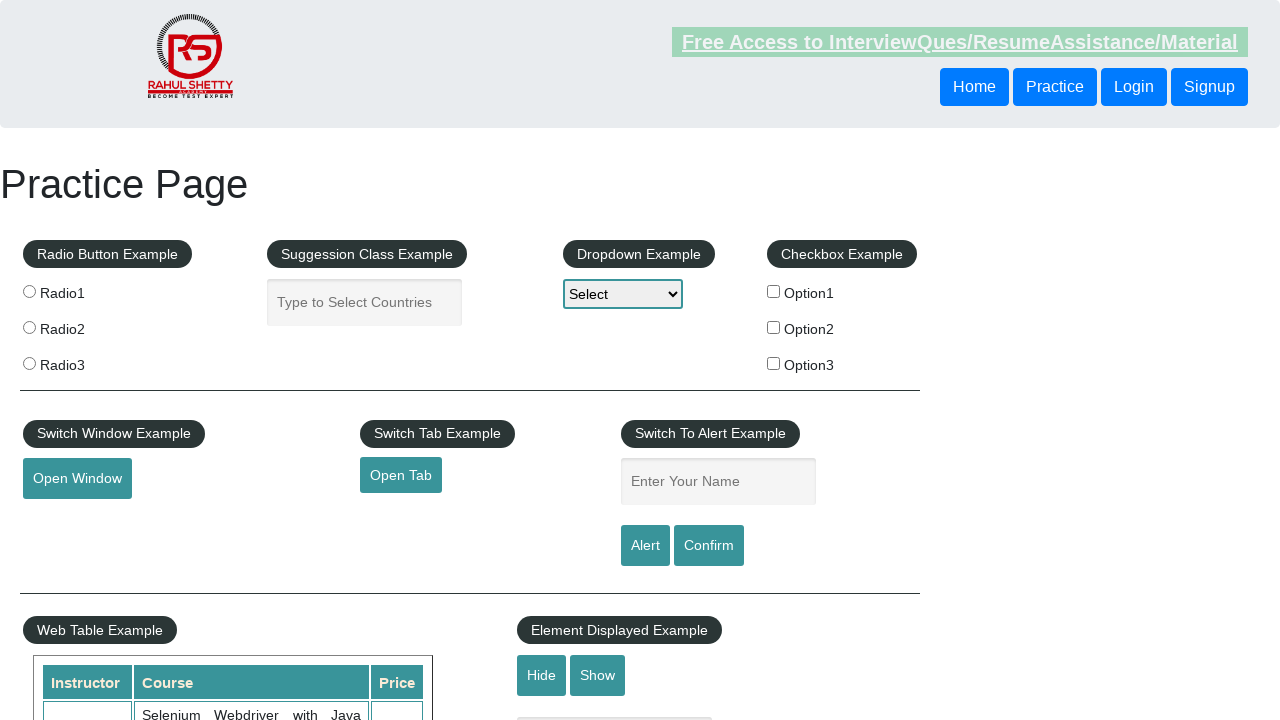

Clicked checkbox with value 'option2' at (774, 327) on xpath=//input[@type='checkbox'] >> nth=1
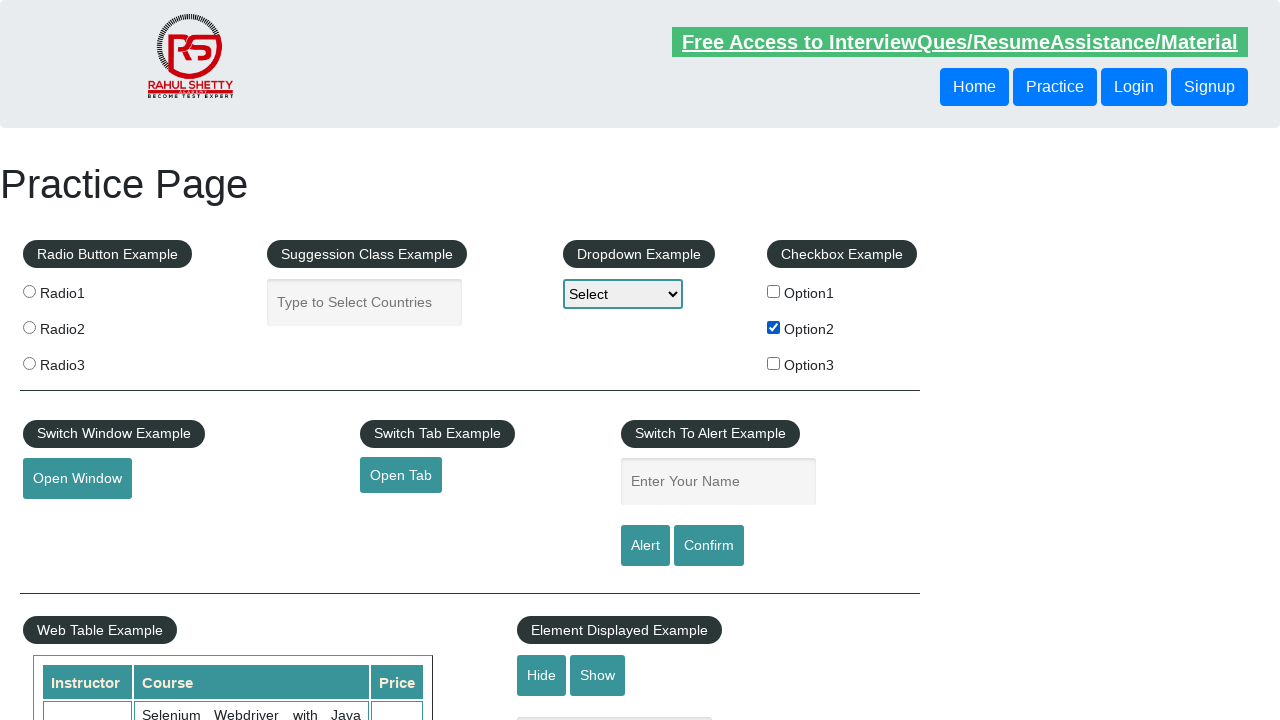

Verified checkbox 'option2' is checked
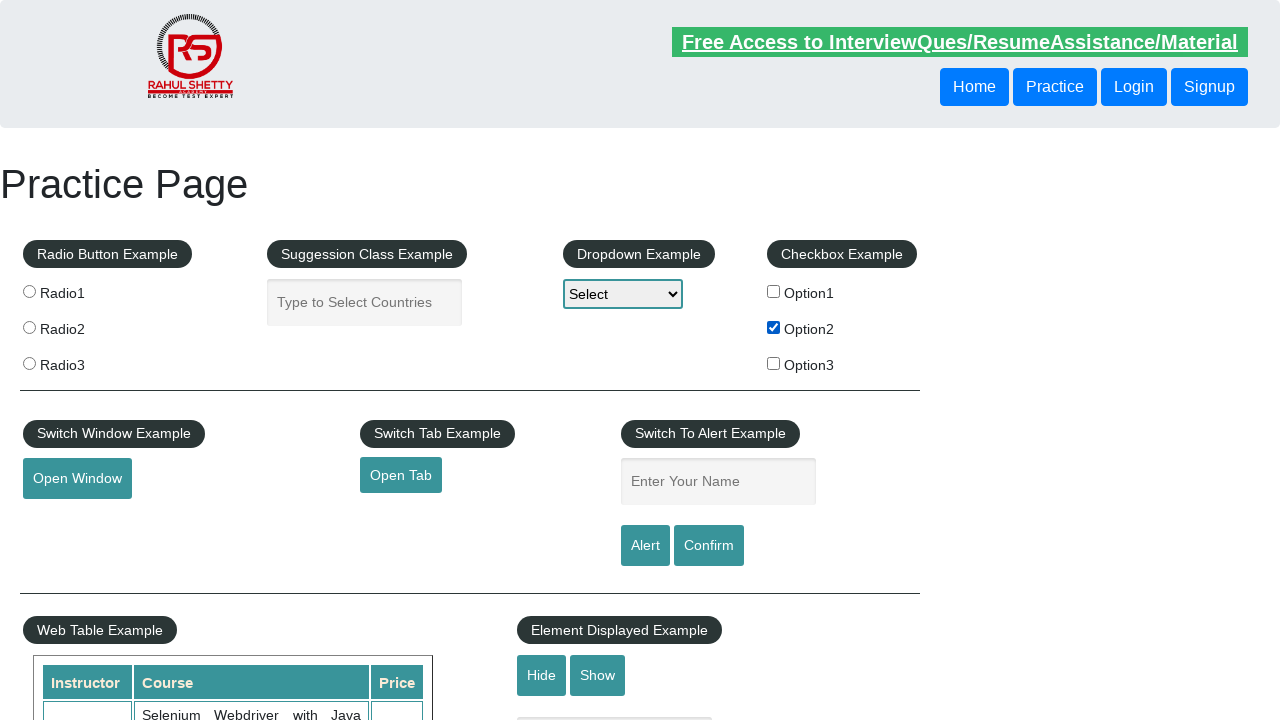

Located all radio buttons on the page
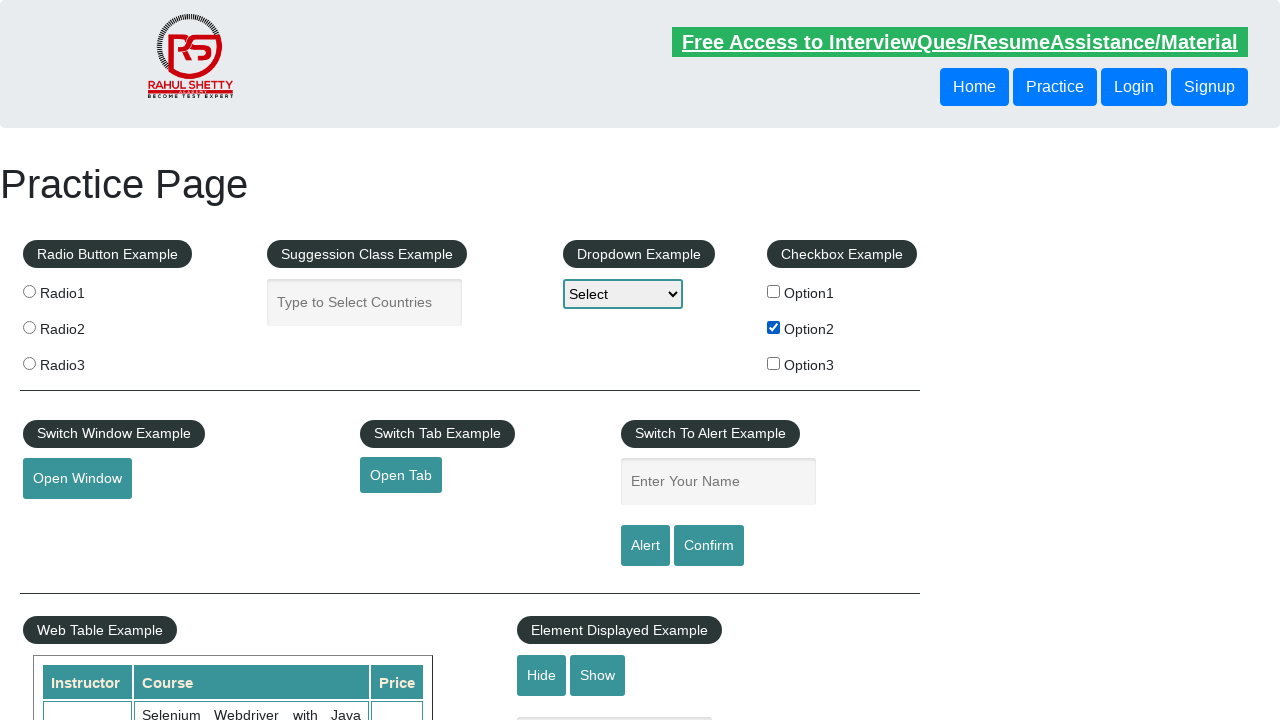

Clicked the third radio button at (29, 363) on .radioButton >> nth=2
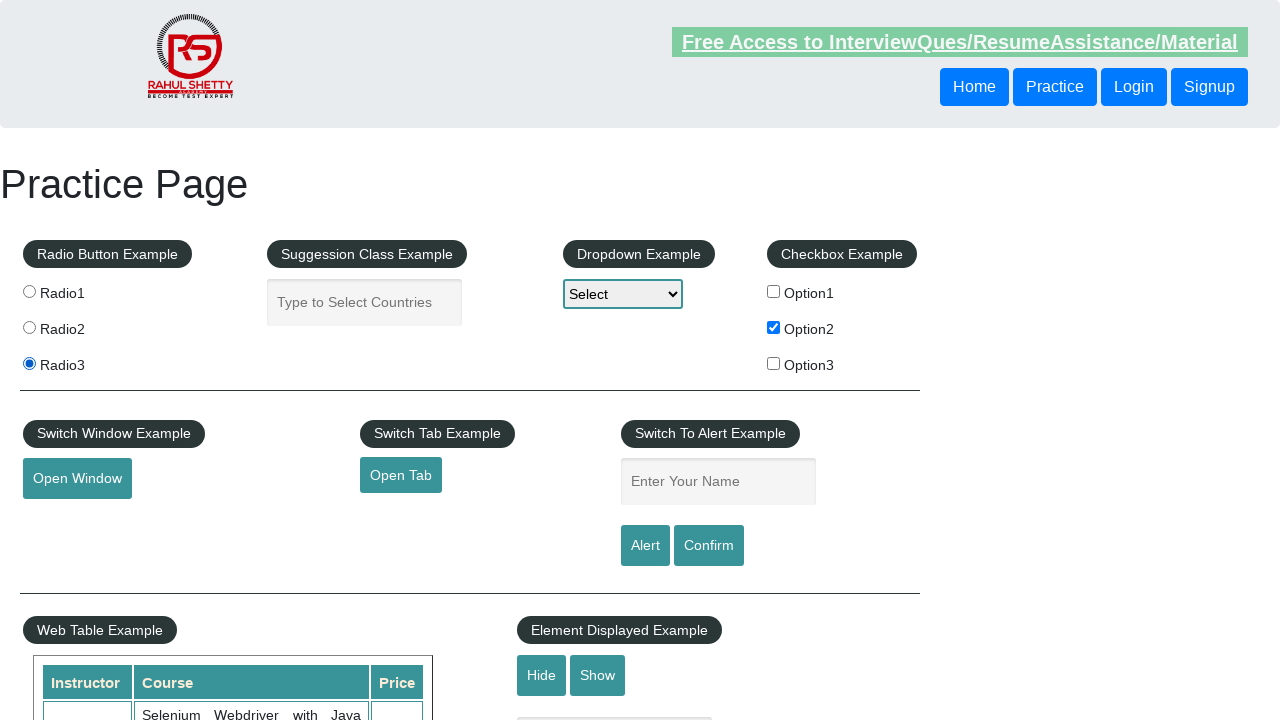

Verified the third radio button is checked
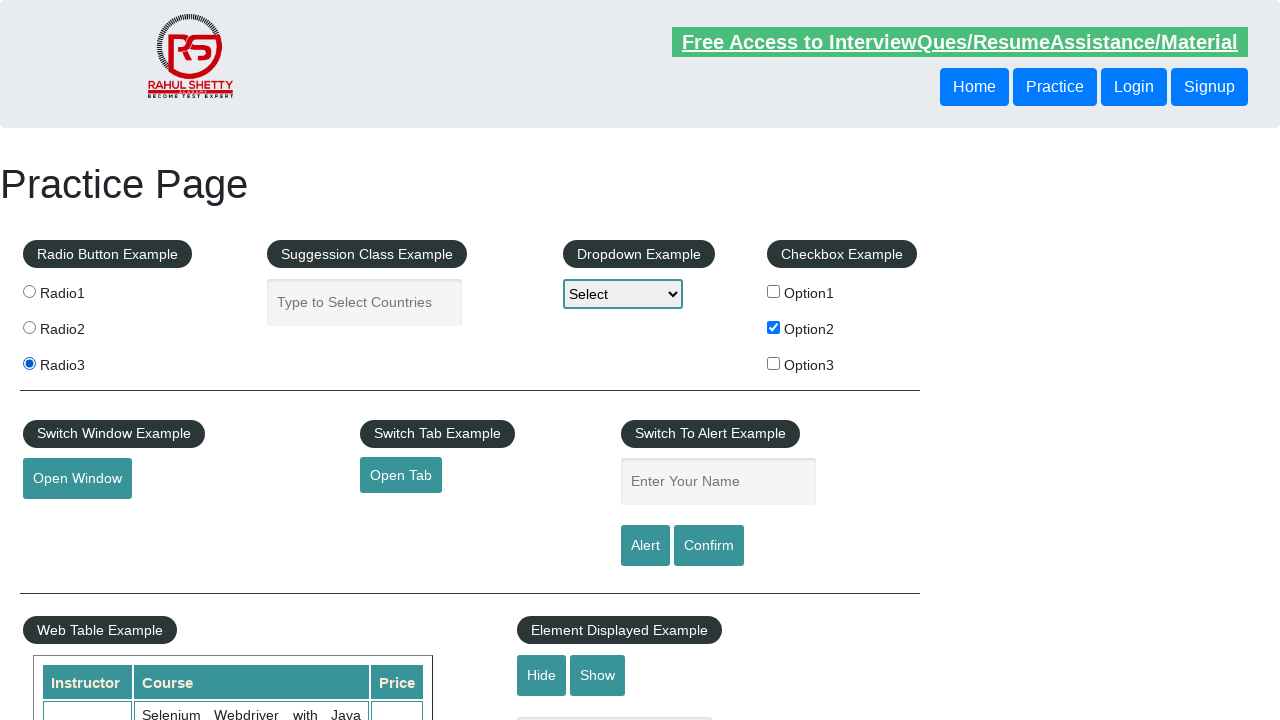

Verified textbox is visible
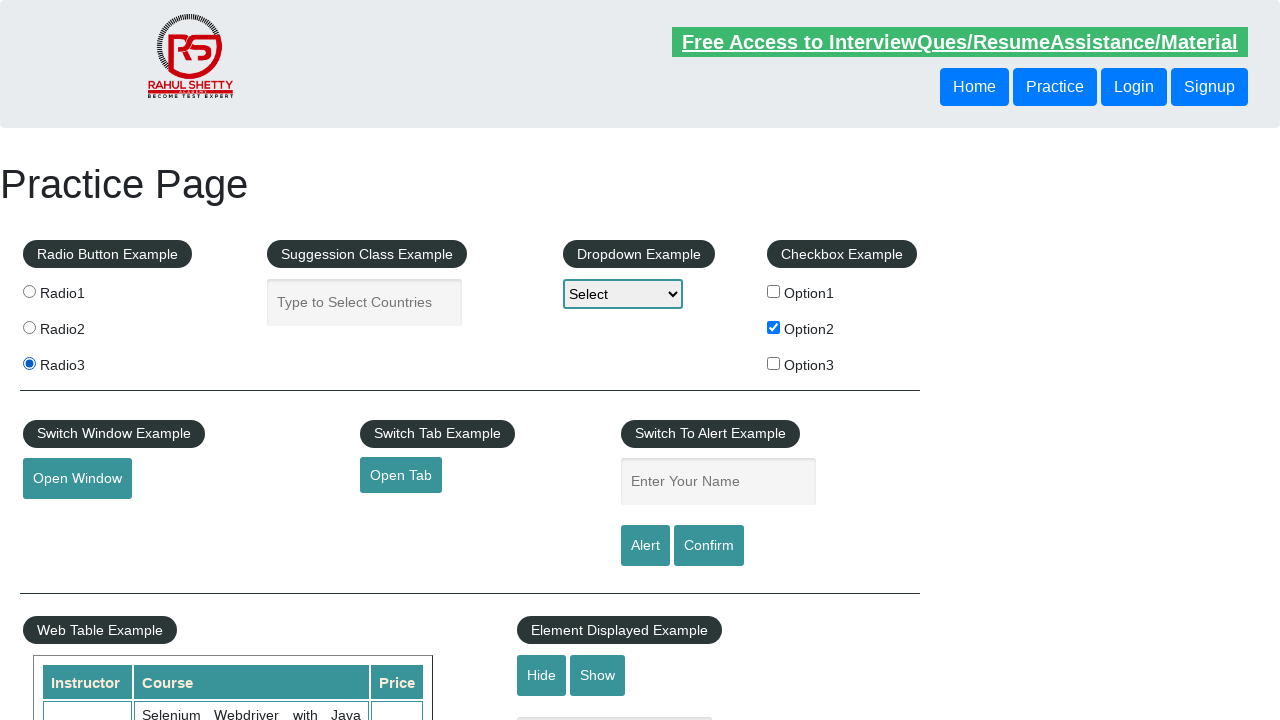

Clicked hide button to hide the textbox at (542, 675) on #hide-textbox
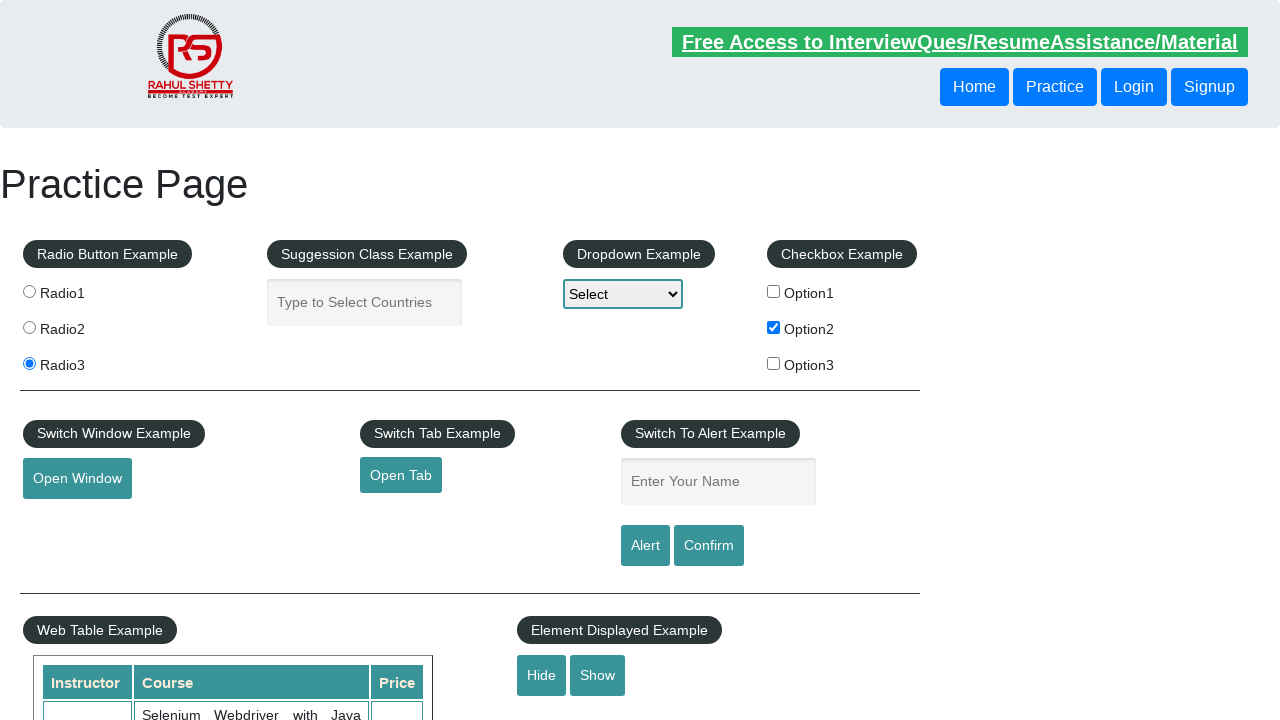

Waited for textbox to become hidden
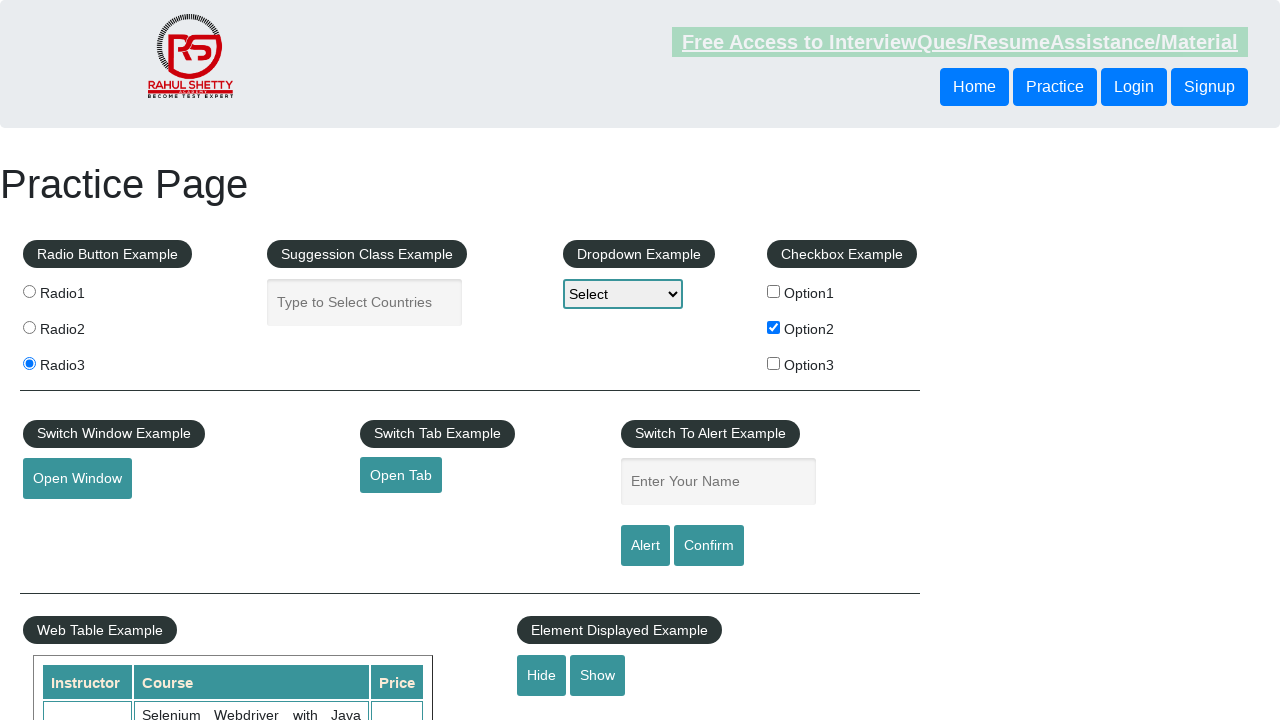

Verified textbox is no longer visible
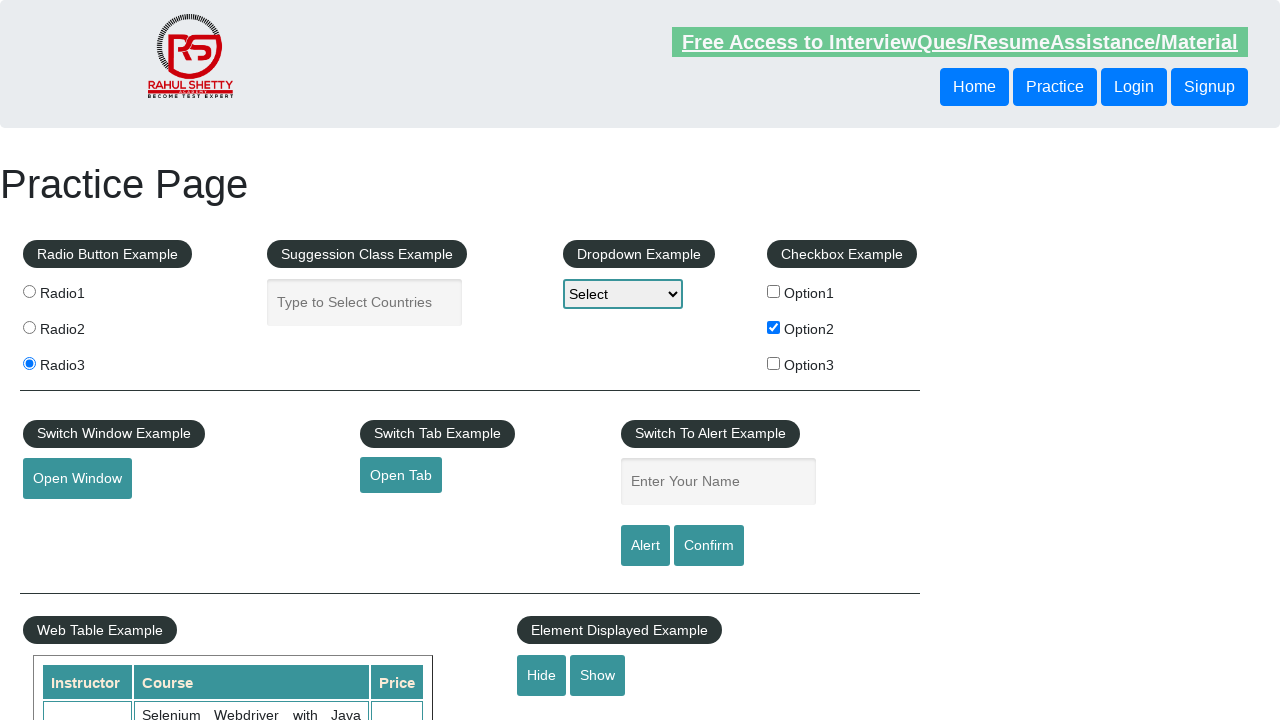

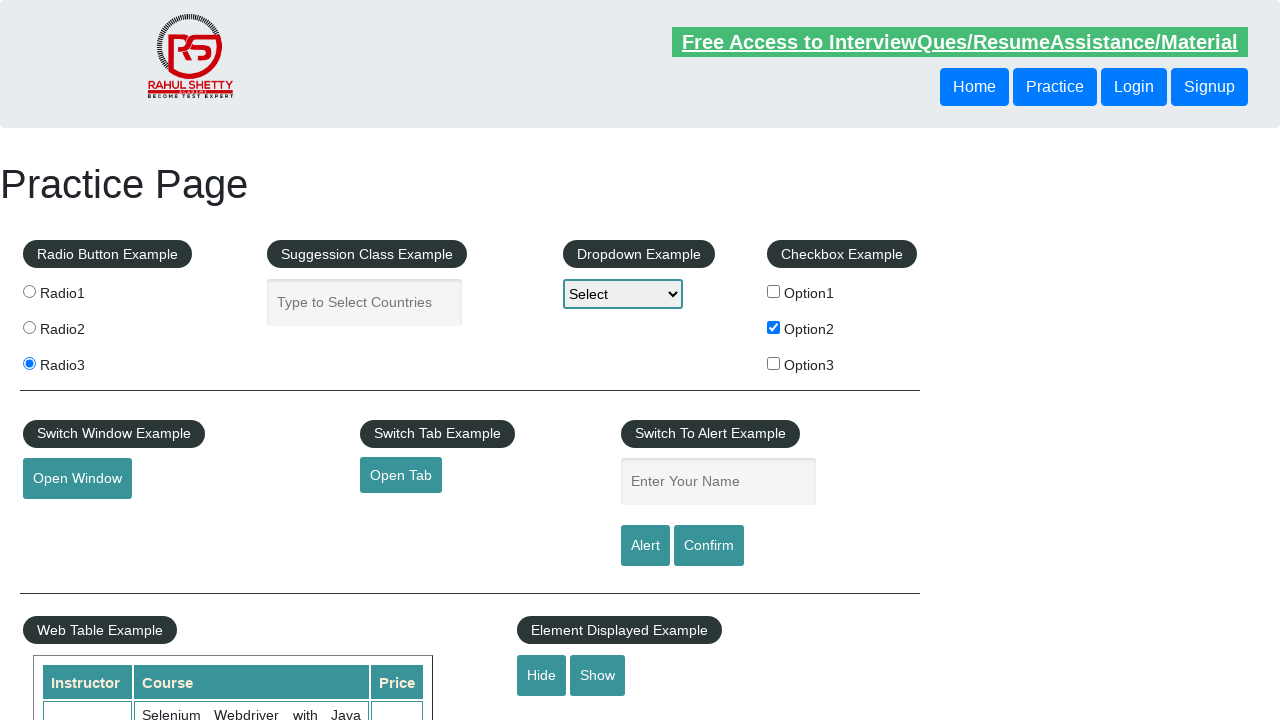